Tests adding a product to cart by clicking on Tablets section, adding first product to basket, navigating to cart and verifying the order is displayed

Starting URL: https://intershop5.skillbox.ru/

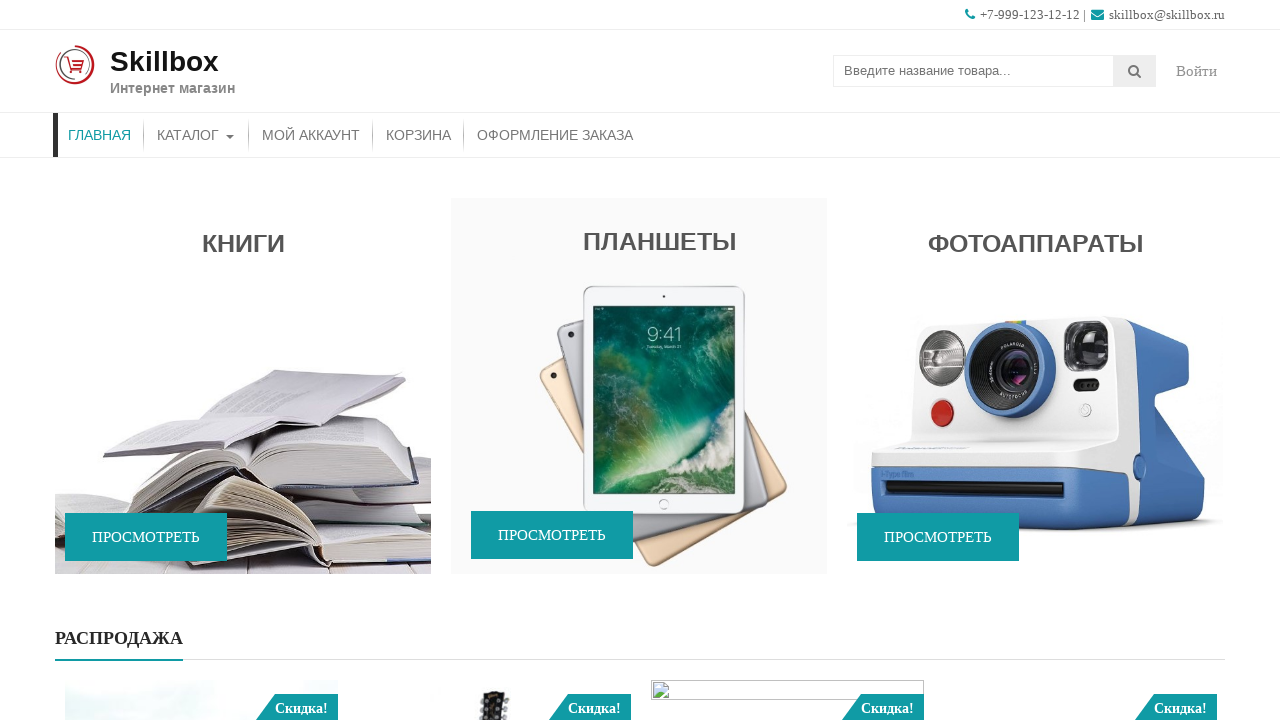

Clicked on Tablets section widget at (639, 236) on xpath=//*[@class='widget-title'][text()='Планшеты']
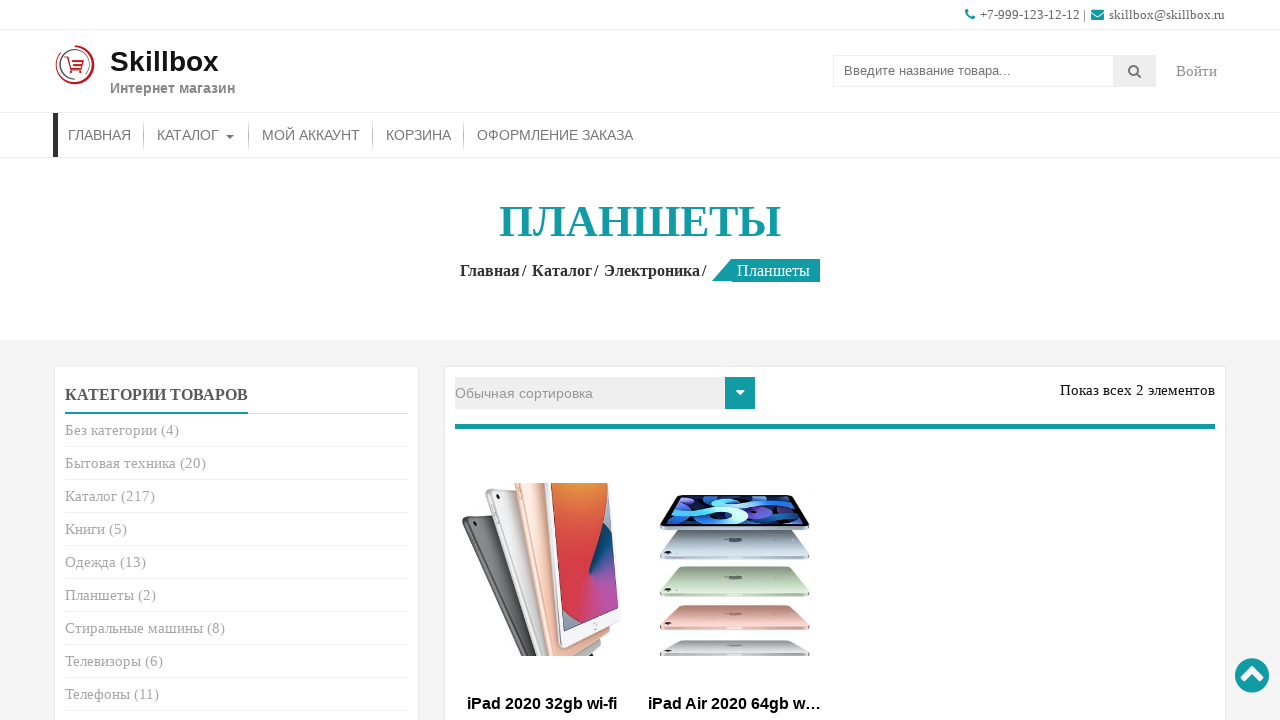

Clicked 'Add to cart' button for first product at (542, 361) on (//div[@class='price-cart']/a[text()='В корзину'])[1]
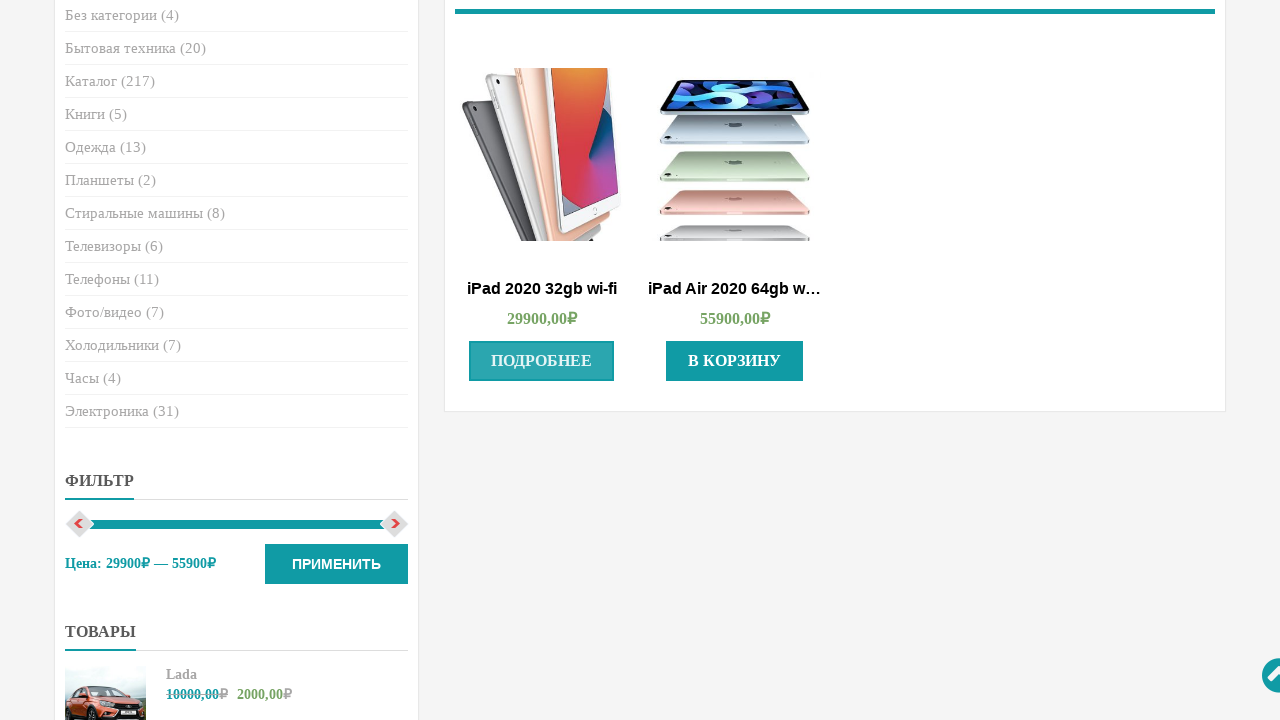

Waited for button state to change after adding product
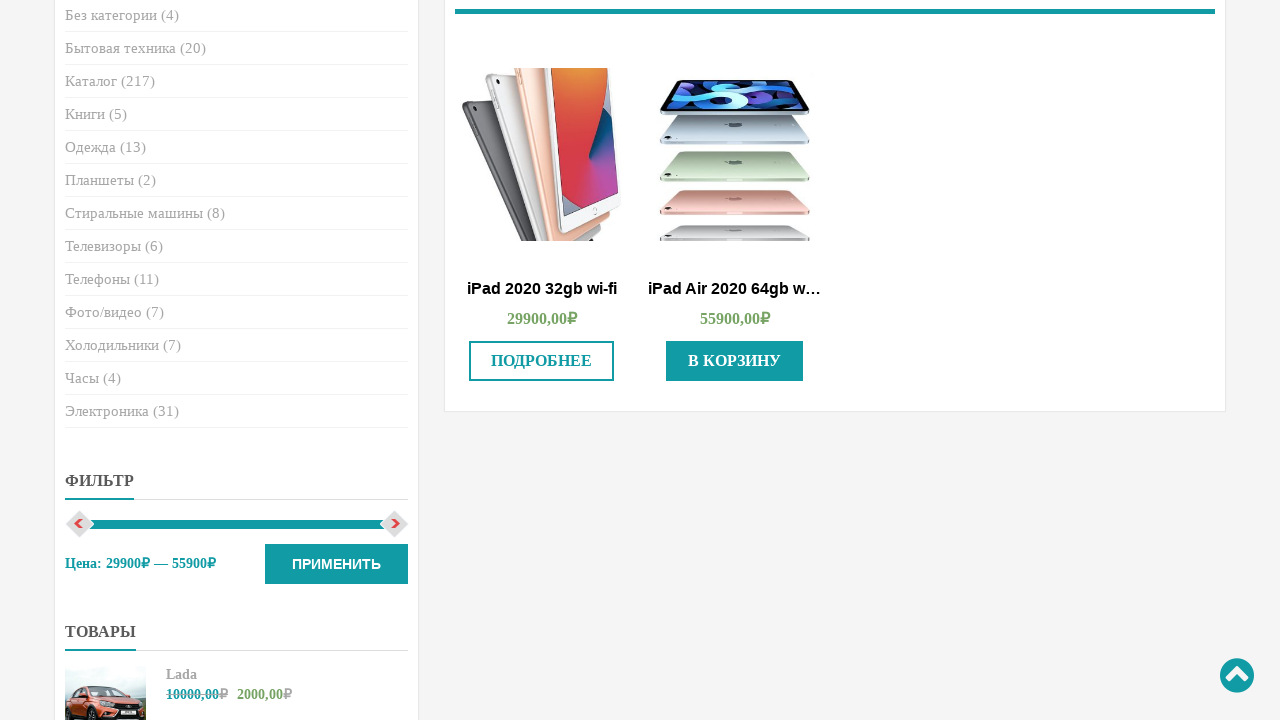

Clicked on Cart menu item at (418, 135) on xpath=//*[contains(@class,'menu')]/*[contains(@class,'menu-item')]/a[text()='Кор
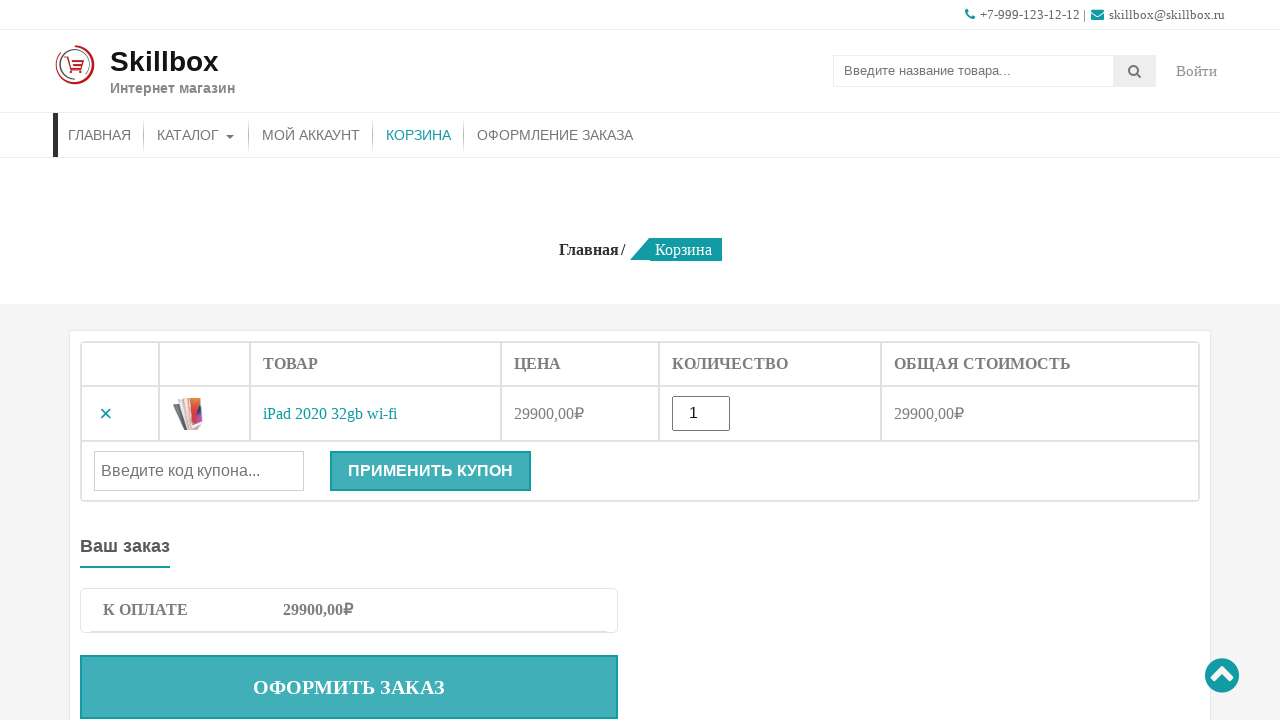

Verified cart form is displayed with product
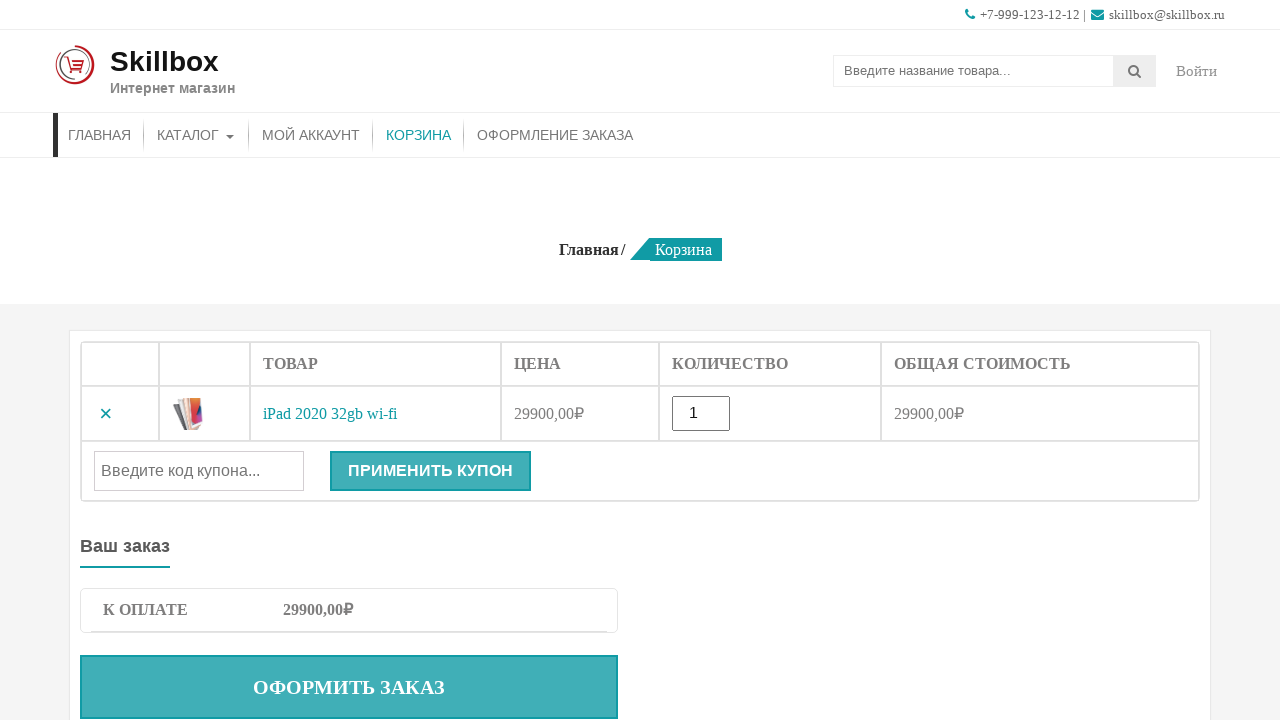

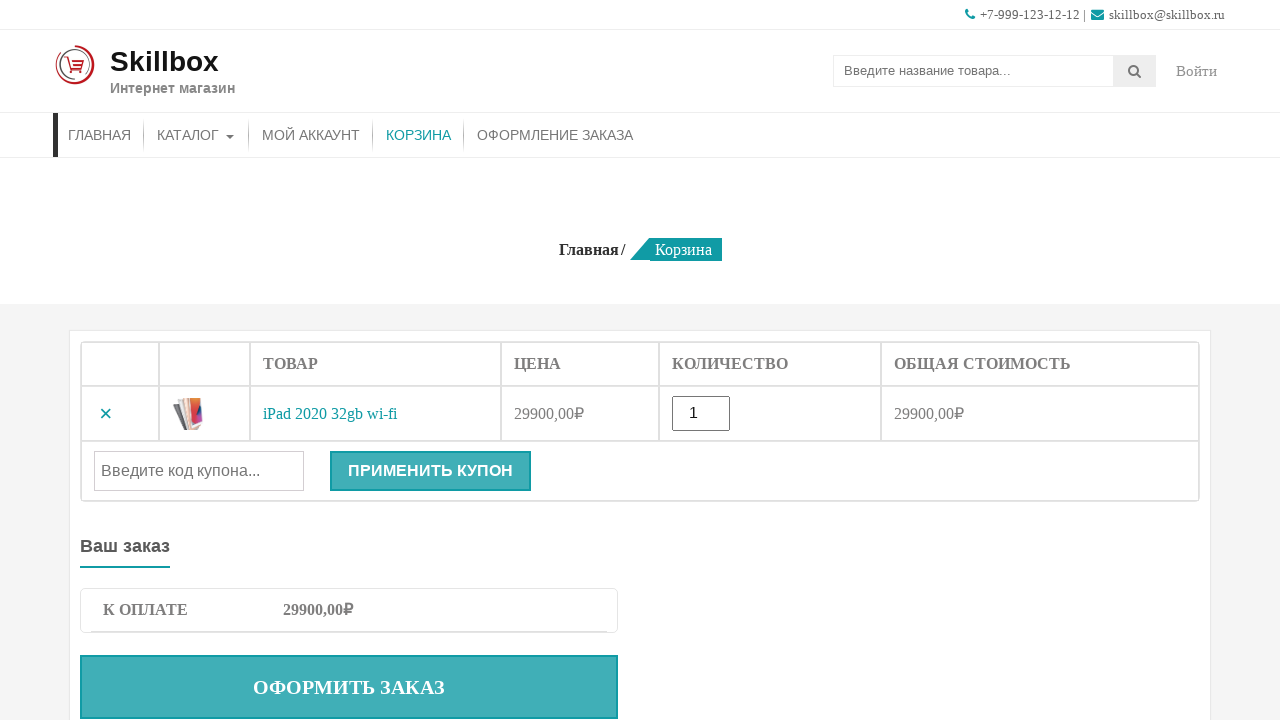